Tests multiple window/tab handling by opening three pages from Techtorial Academy website and switching between them based on page titles

Starting URL: https://www.techtorialacademy.com/

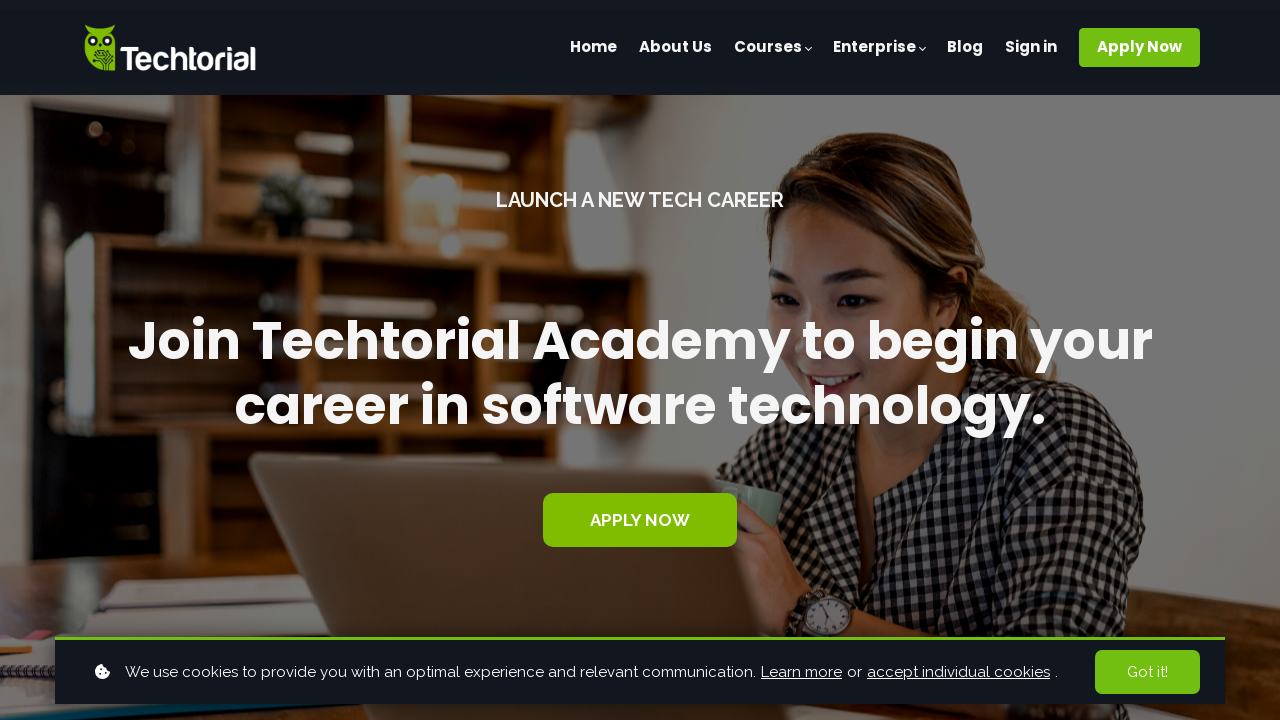

Created new page for About section
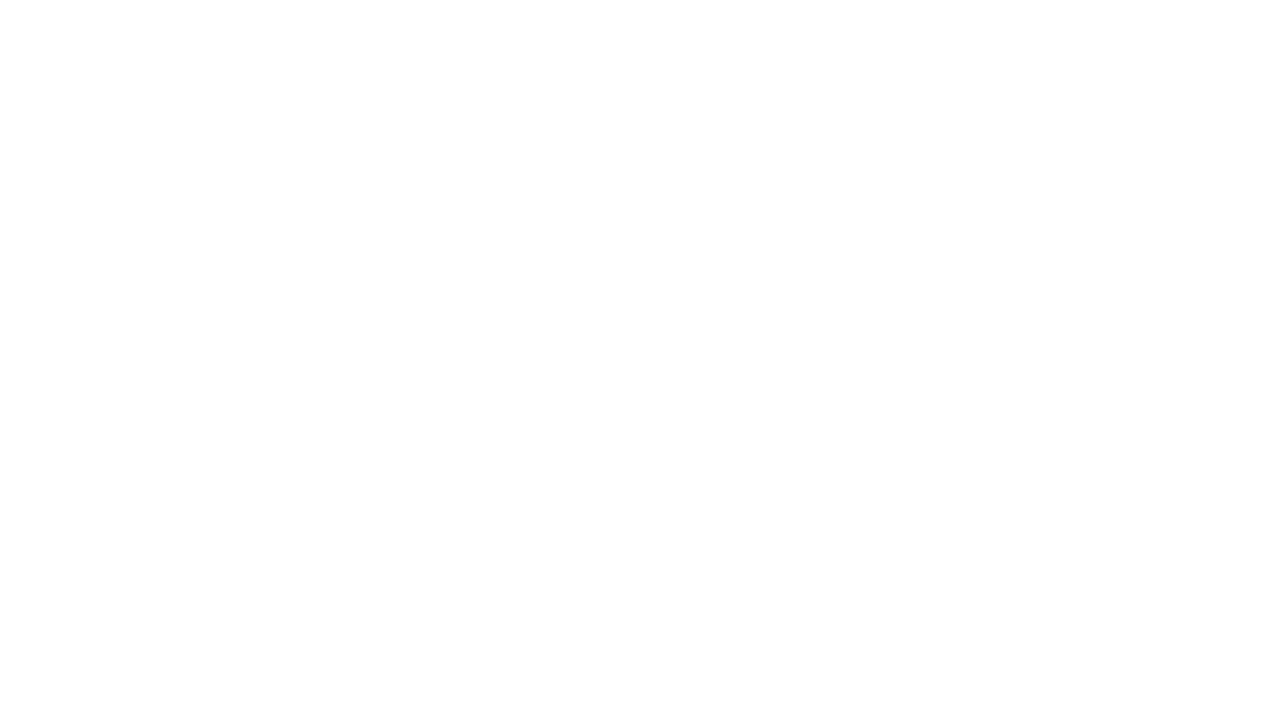

Navigated About page to https://www.techtorialacademy.com/about
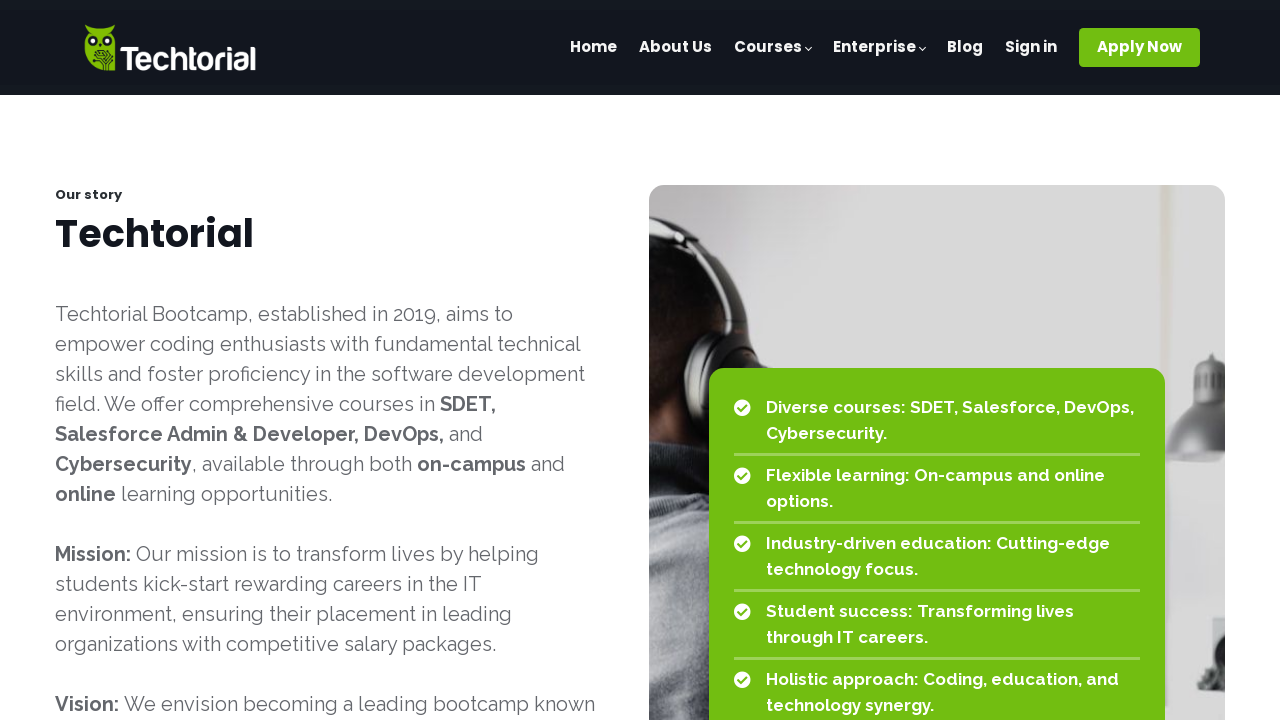

Created new page for Contact section
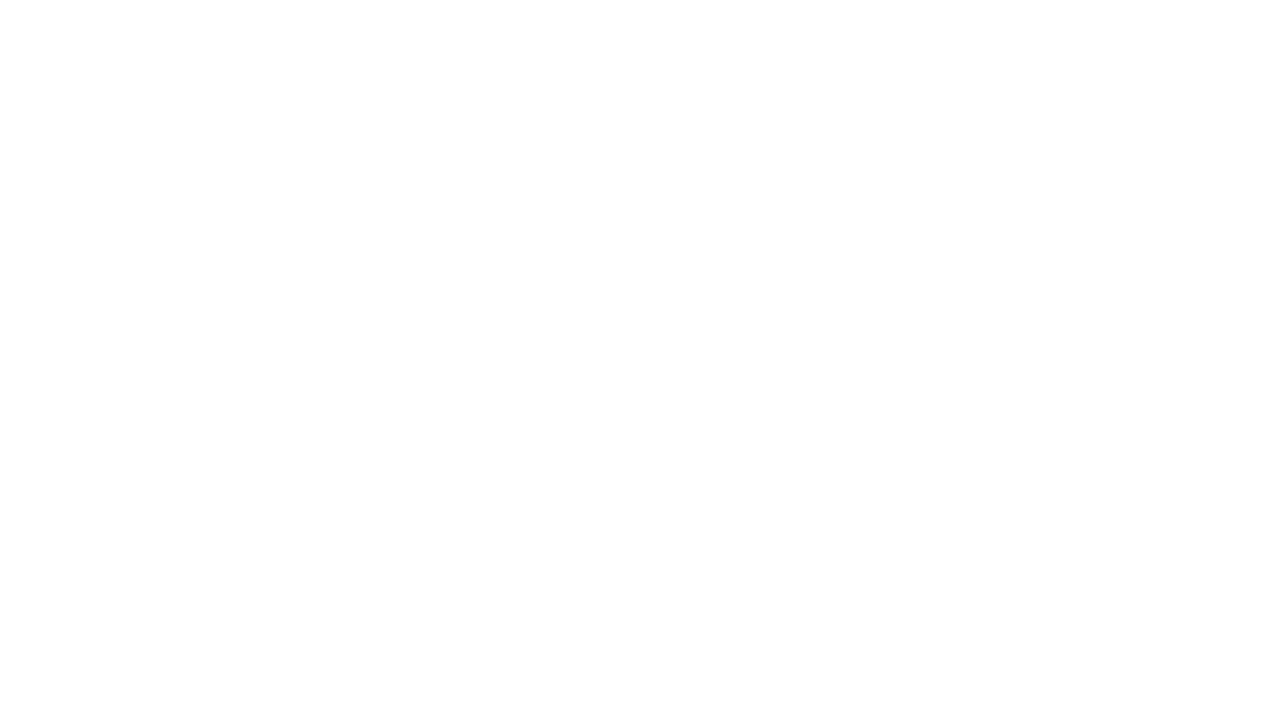

Navigated Contact page to https://www.techtorialacademy.com/contact-us-techtorial
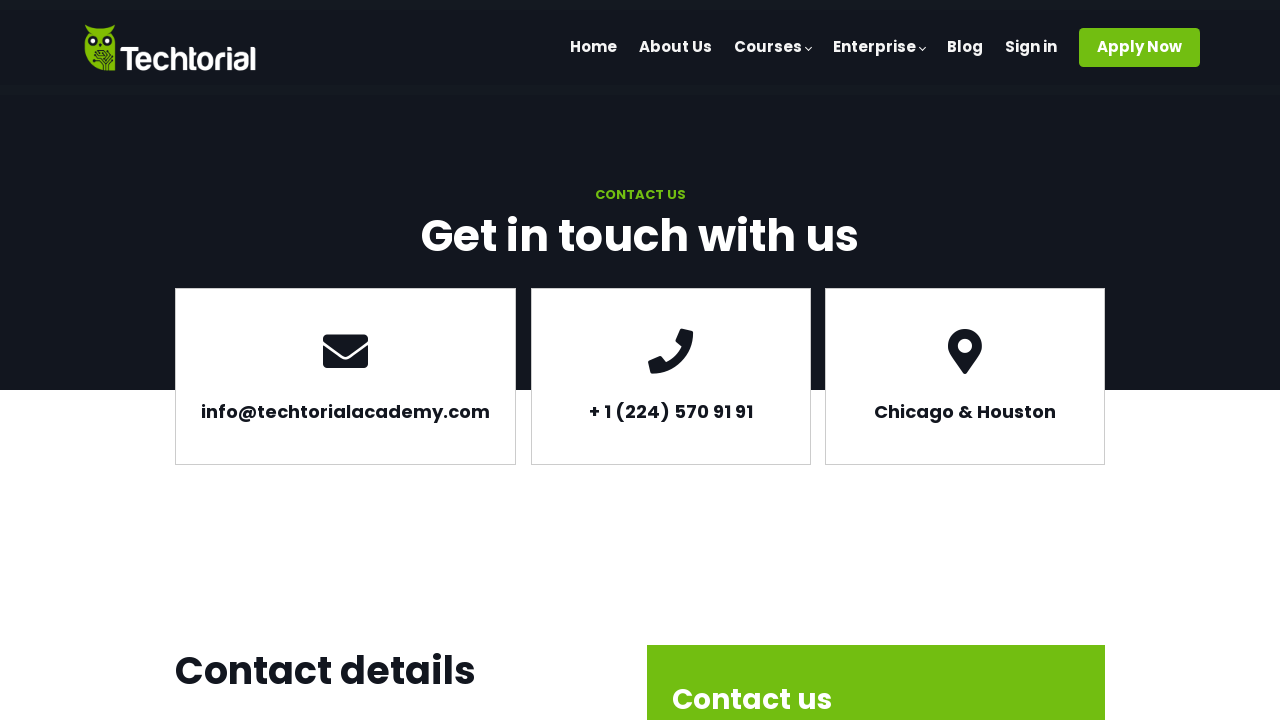

Main page finished loading
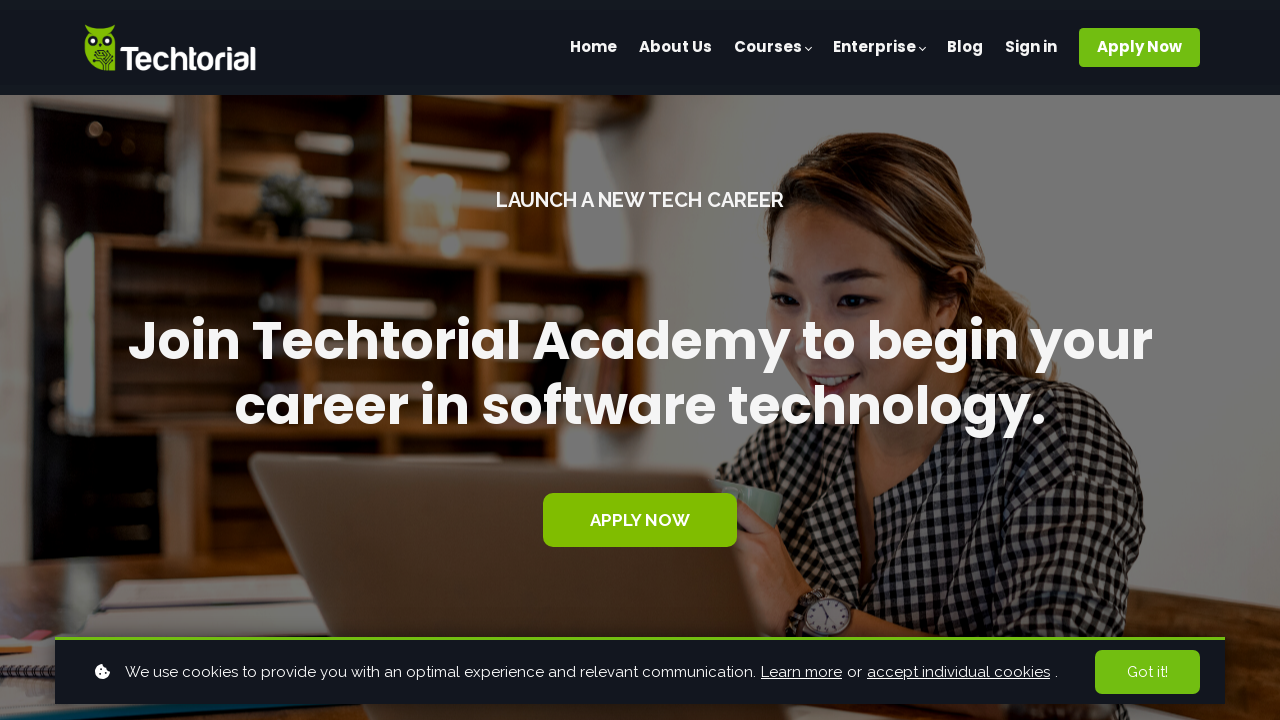

About page finished loading
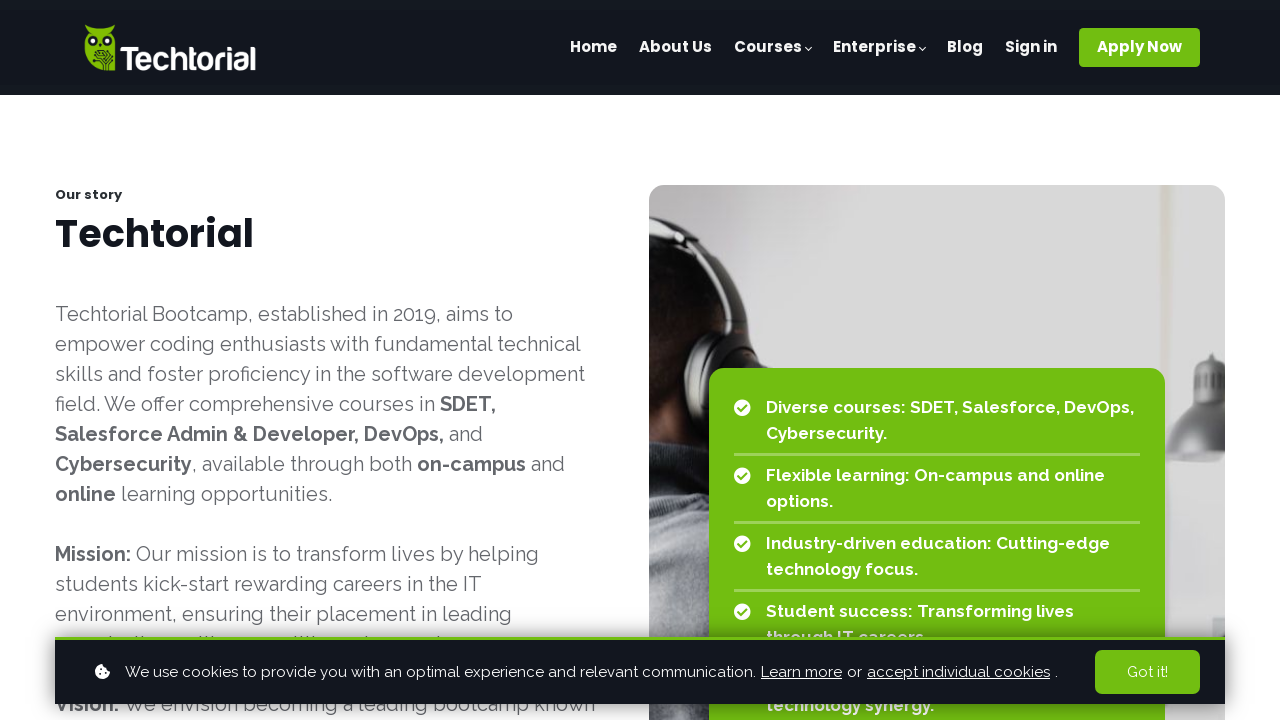

Contact page finished loading
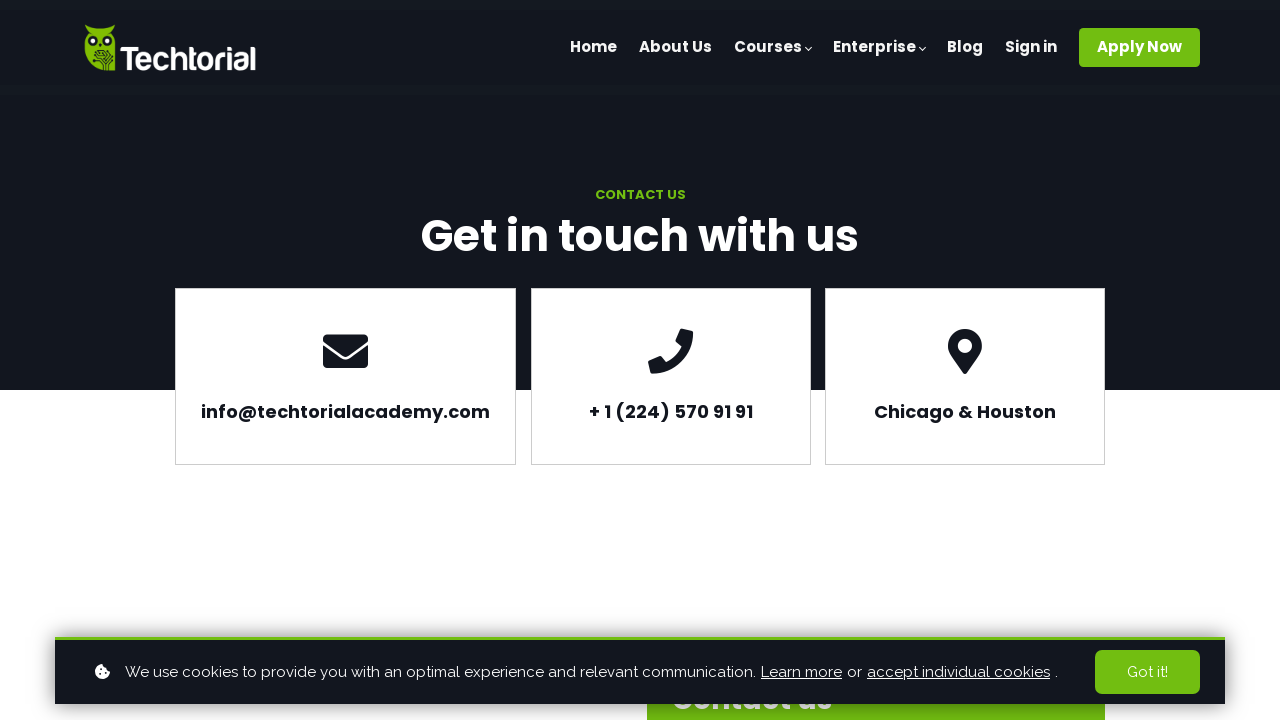

Switched to About page (brought to front)
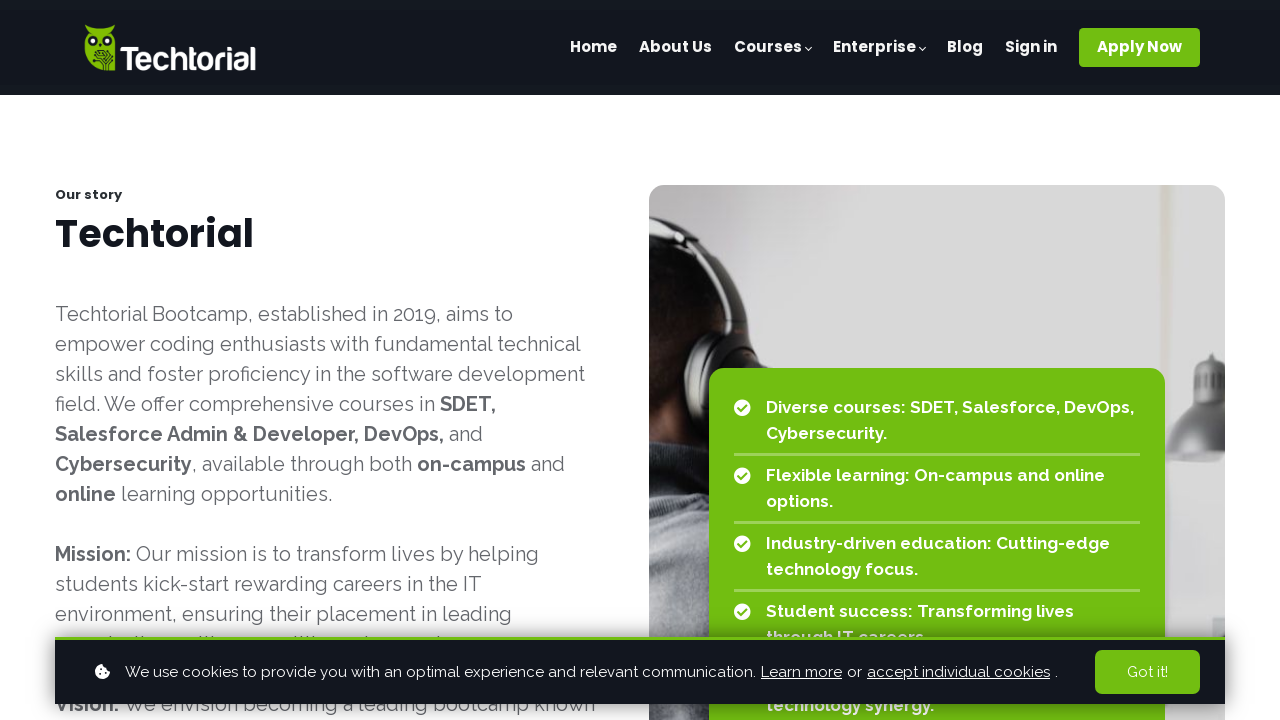

About page DOM content loaded
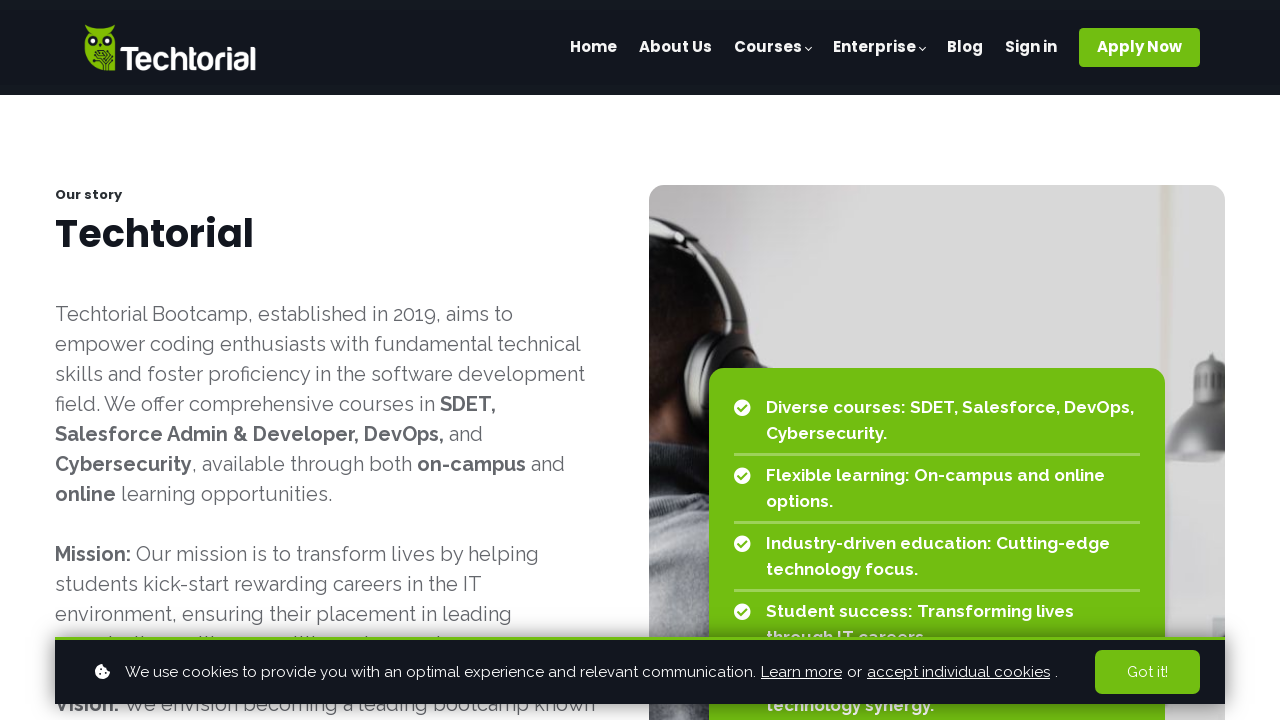

Switched to Contact page (brought to front)
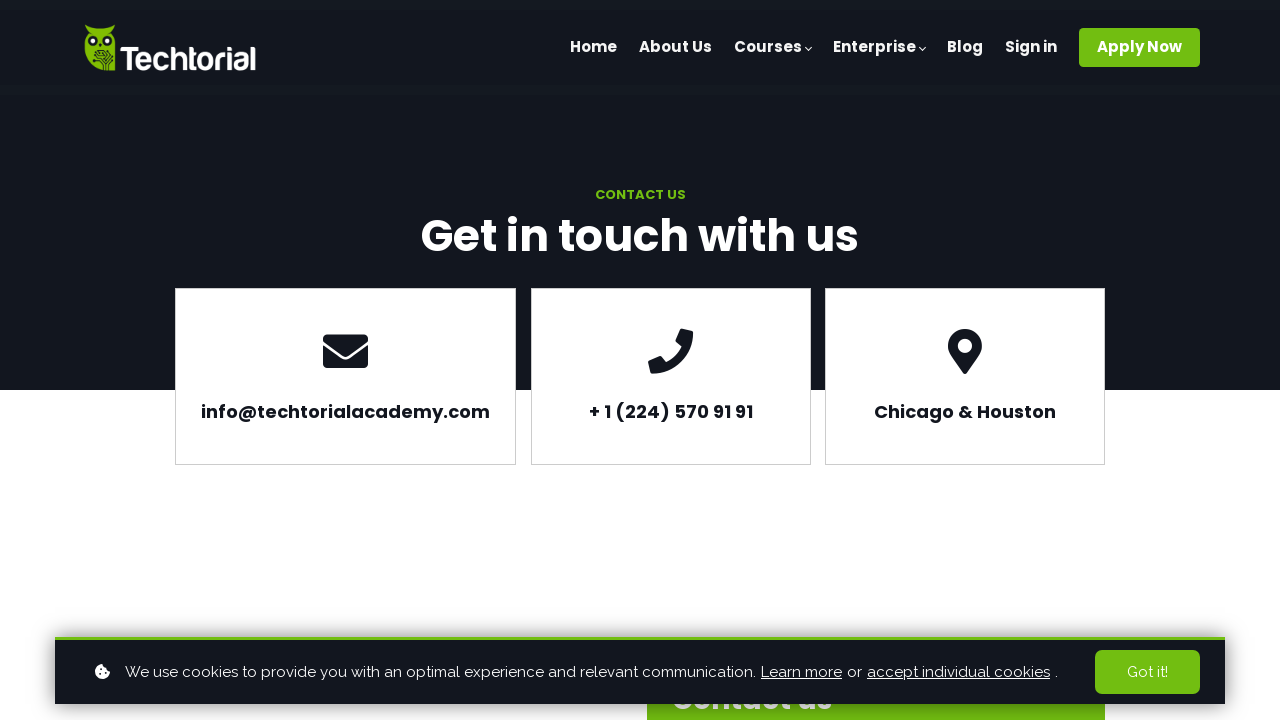

Contact page DOM content loaded
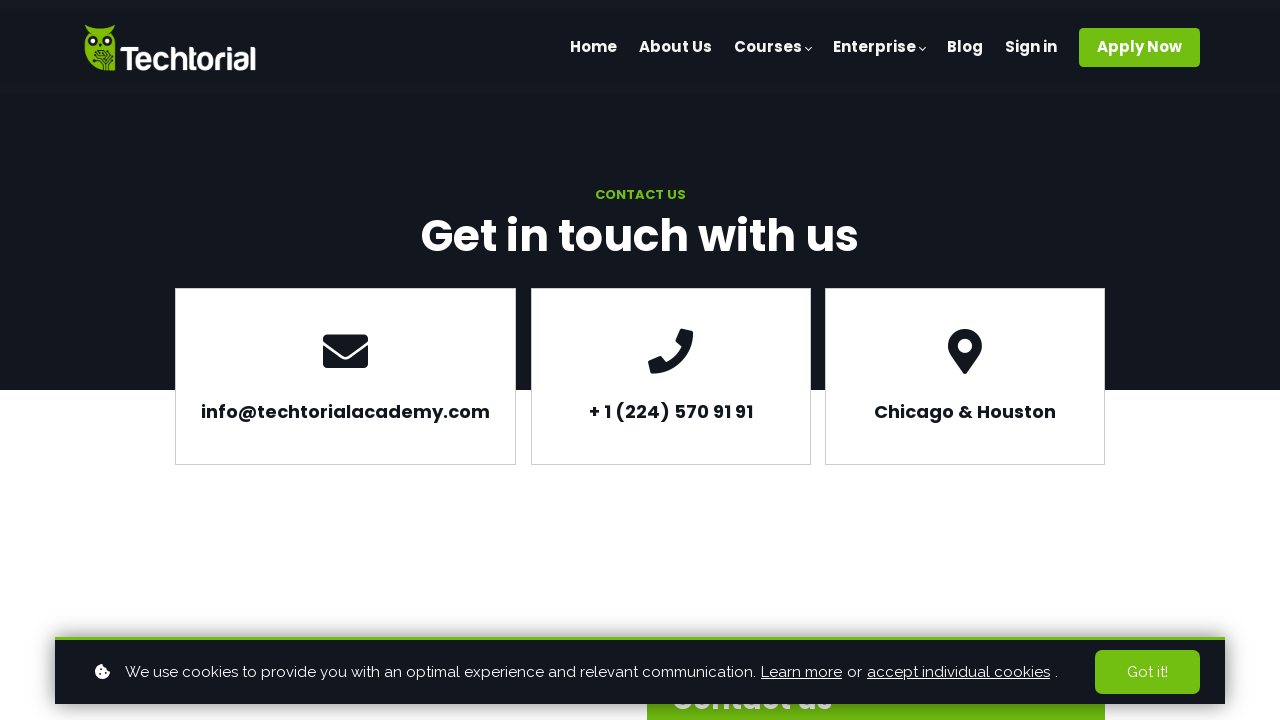

Switched back to main home page (brought to front)
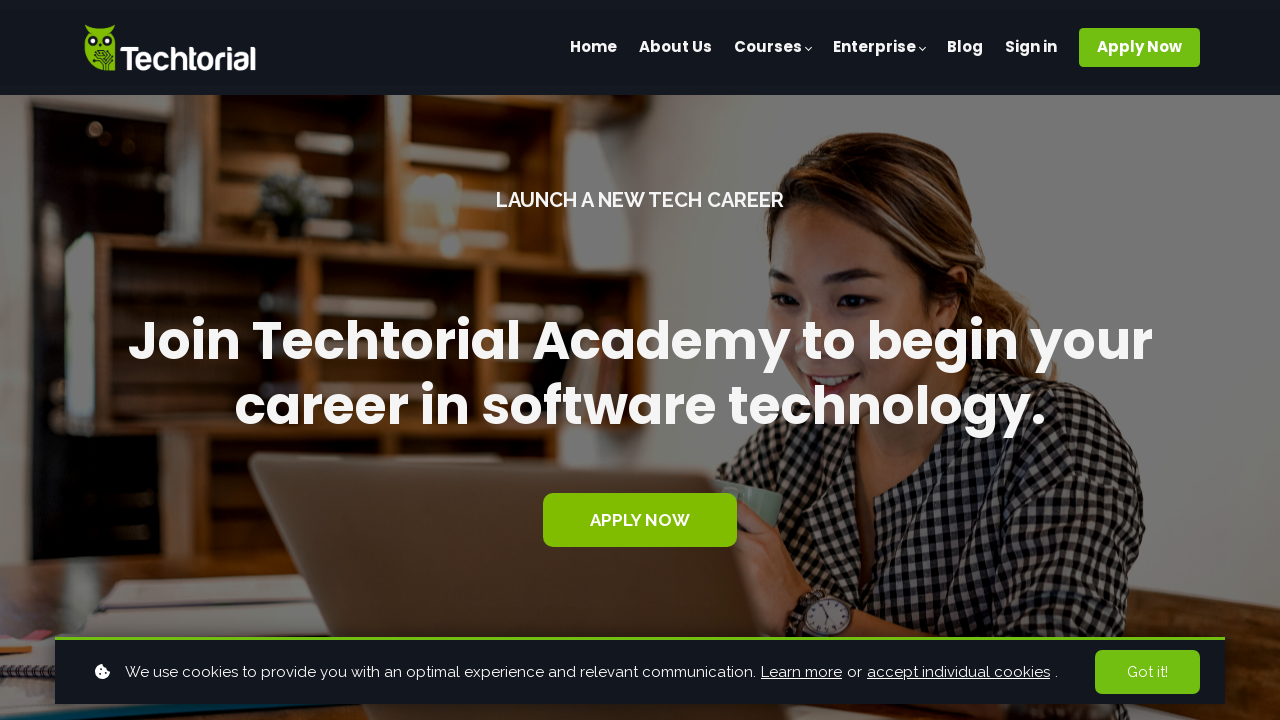

Main page DOM content loaded
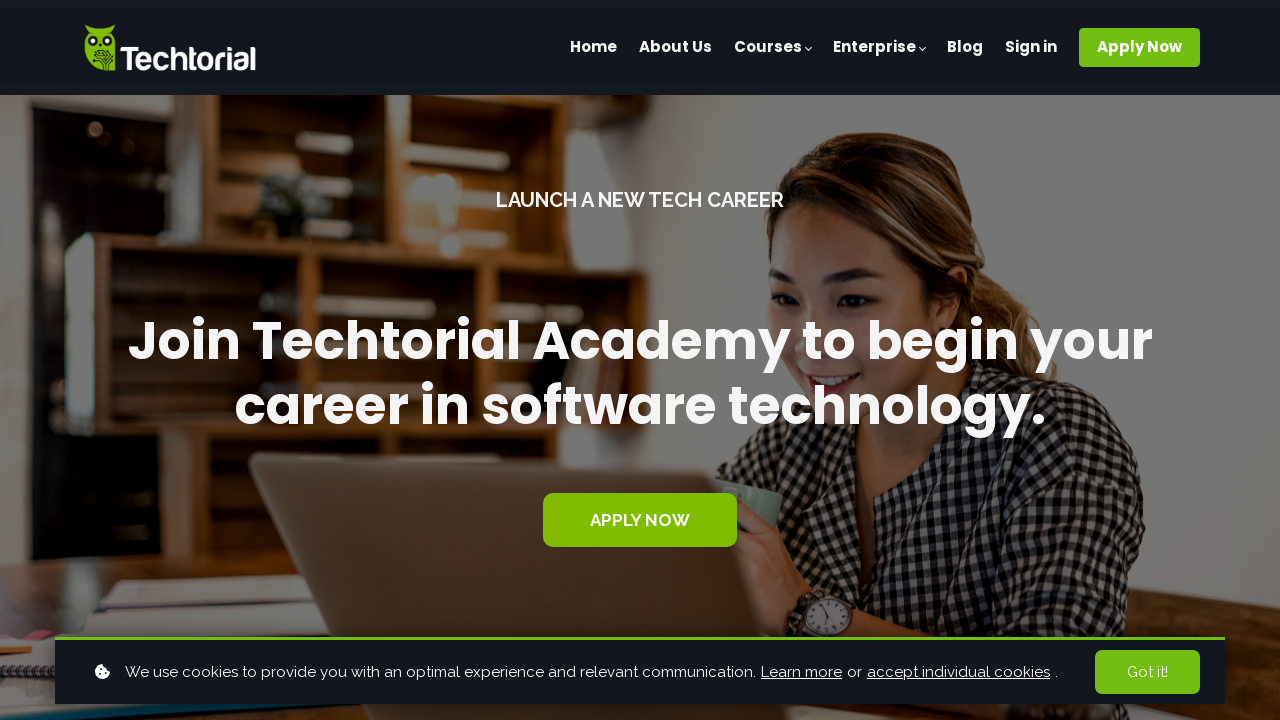

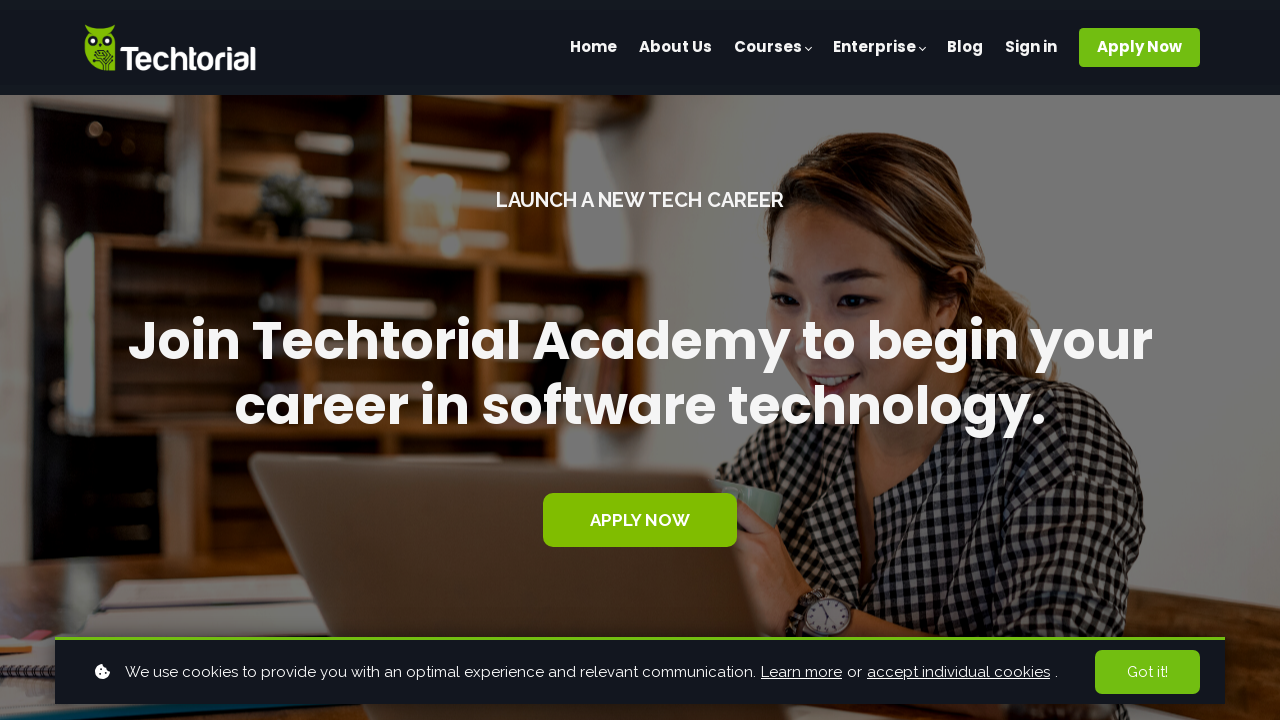